Tests dynamic loading functionality by clicking a Start button and waiting for a "Hello World!" message to appear after 5 seconds

Starting URL: http://the-internet.herokuapp.com/dynamic_loading/2

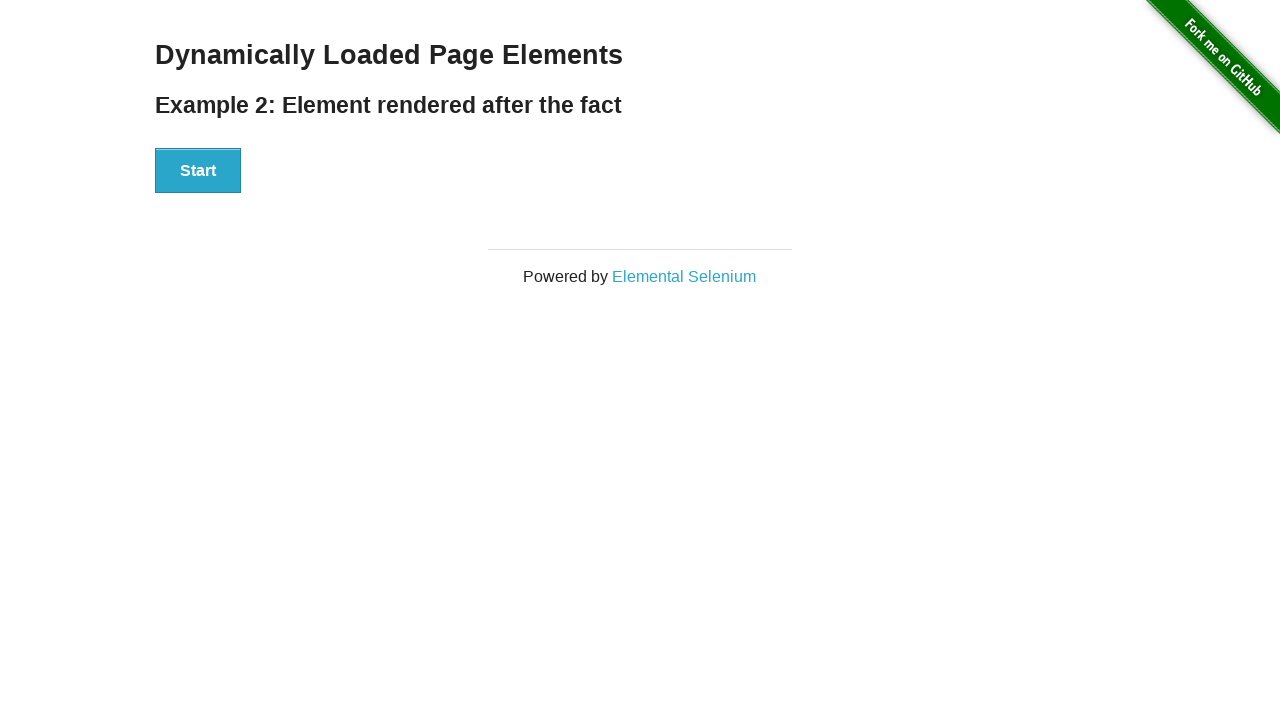

Clicked Start button to initiate dynamic loading at (198, 171) on xpath=//button[contains(text(),'Start')]
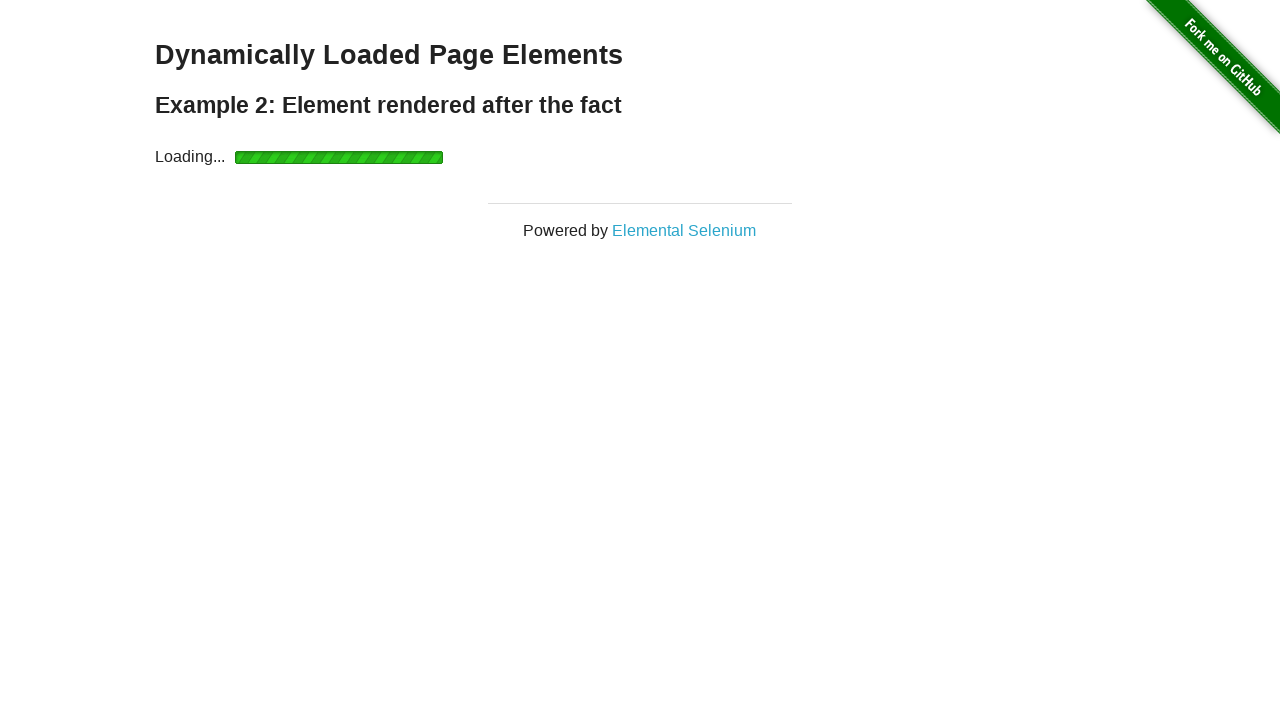

Waited for finish element to appear (max 10 seconds)
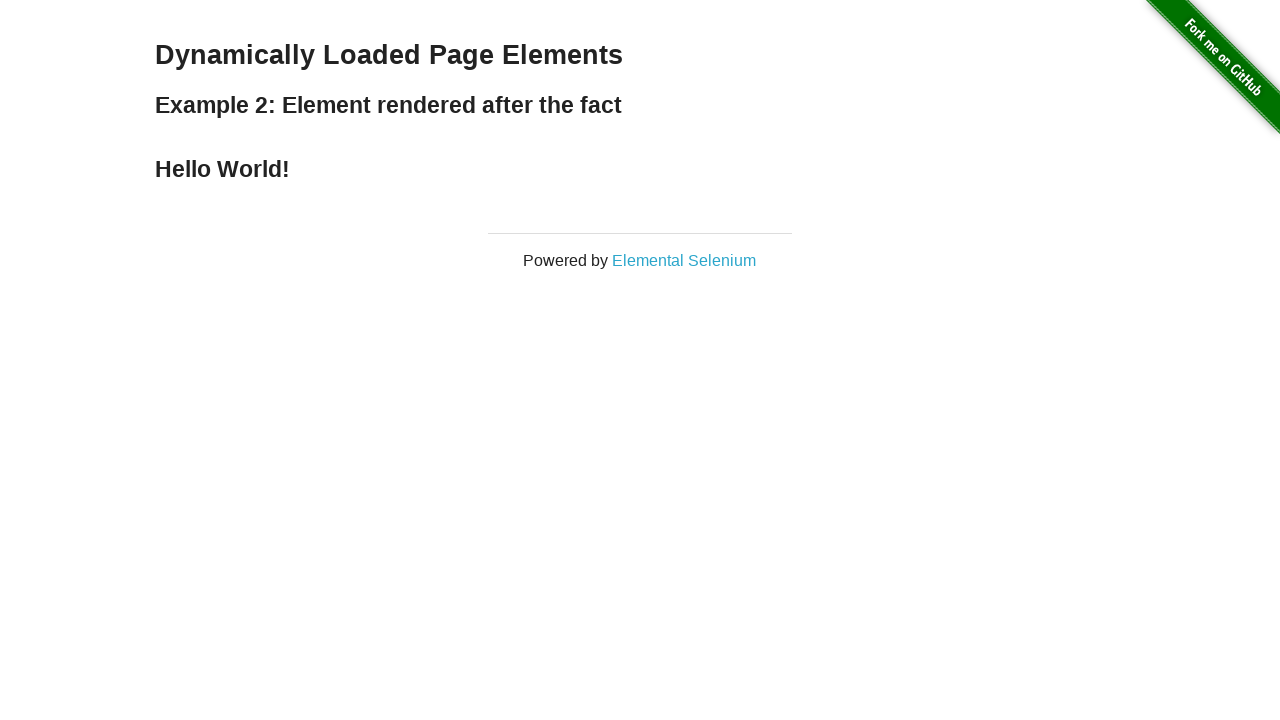

Located the Hello World! message element
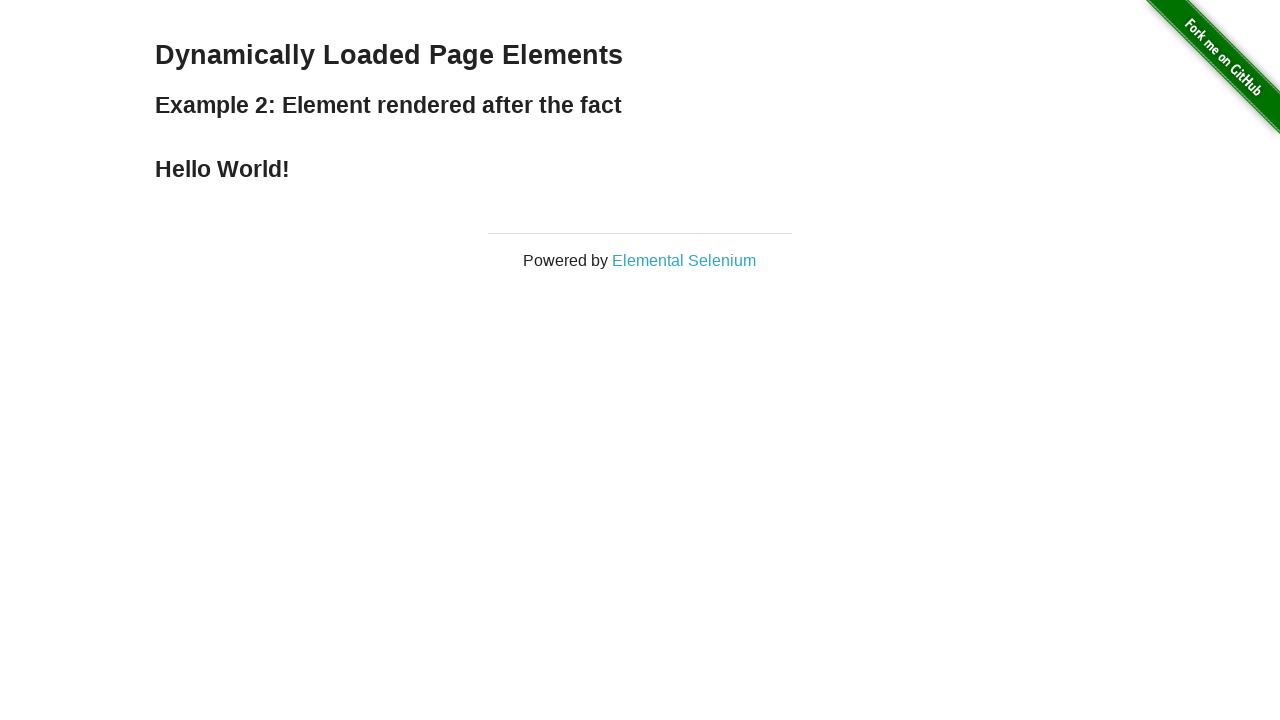

Verified that Hello World! message text is correct
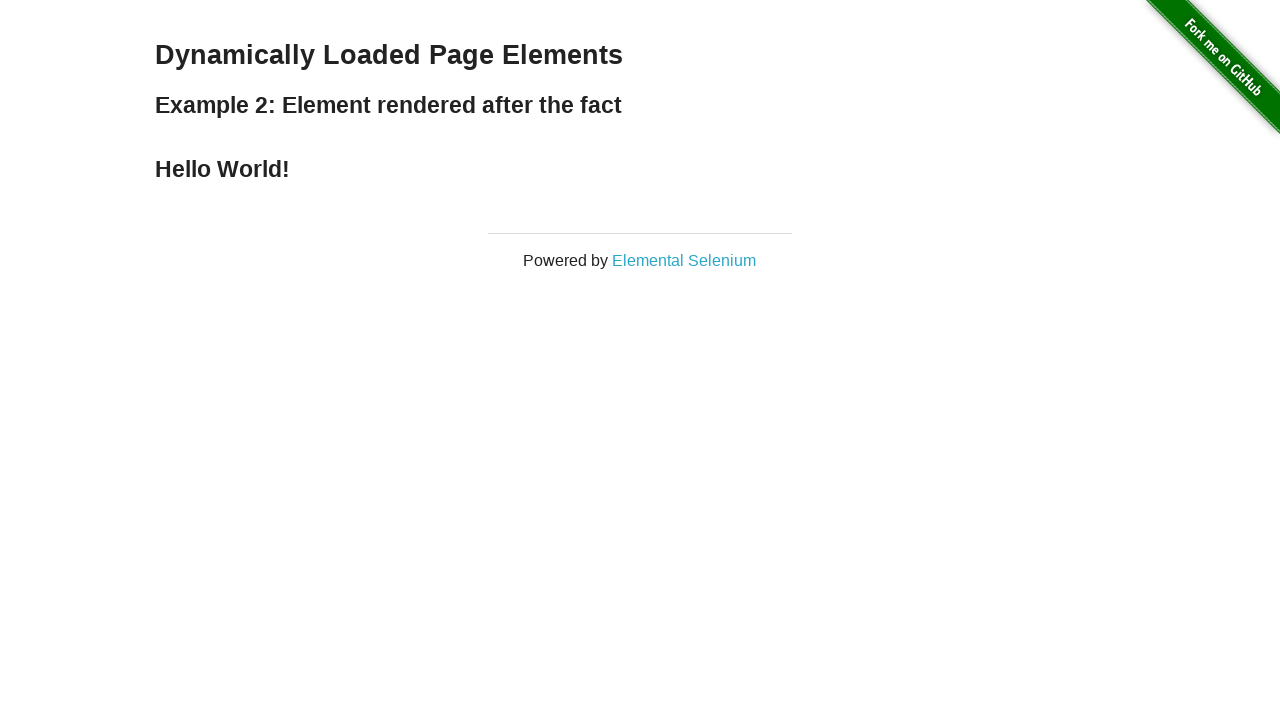

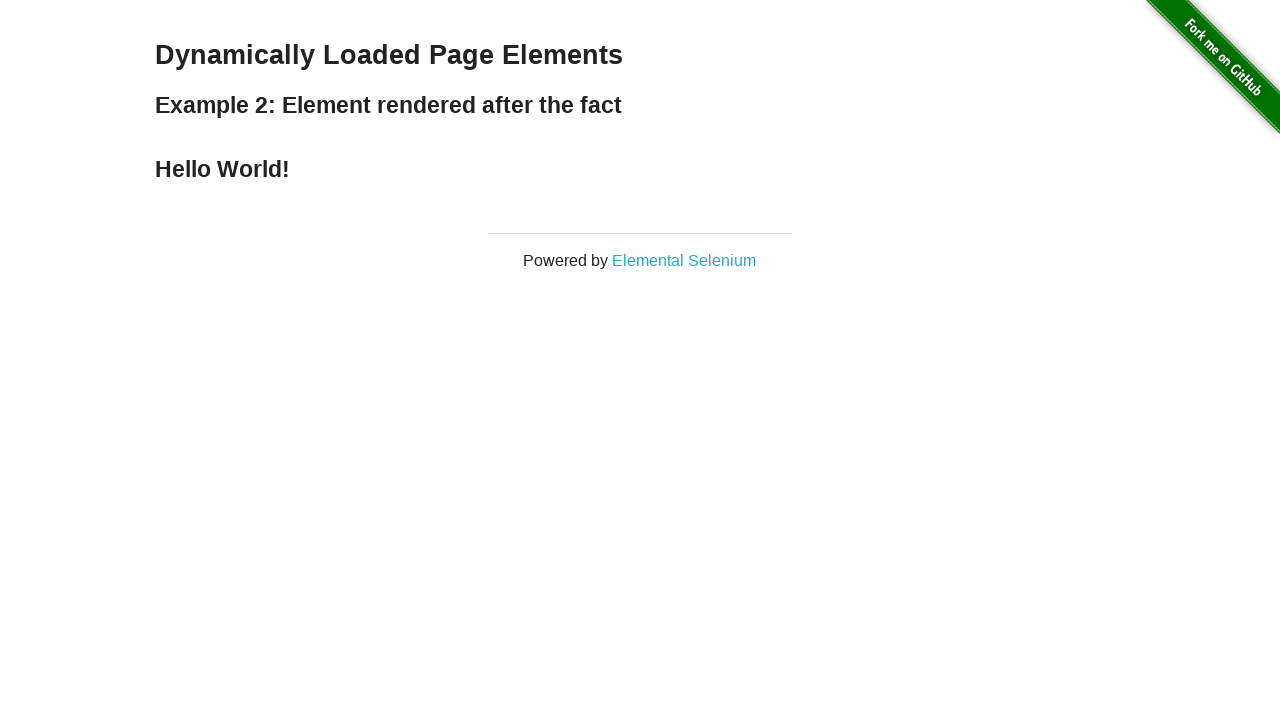